Tests checkbox functionality by clicking a checkbox, verifying it's selected, then unselecting it and verifying it's unselected, and counts total checkboxes on the page

Starting URL: http://qaclickacademy.com/practice.php

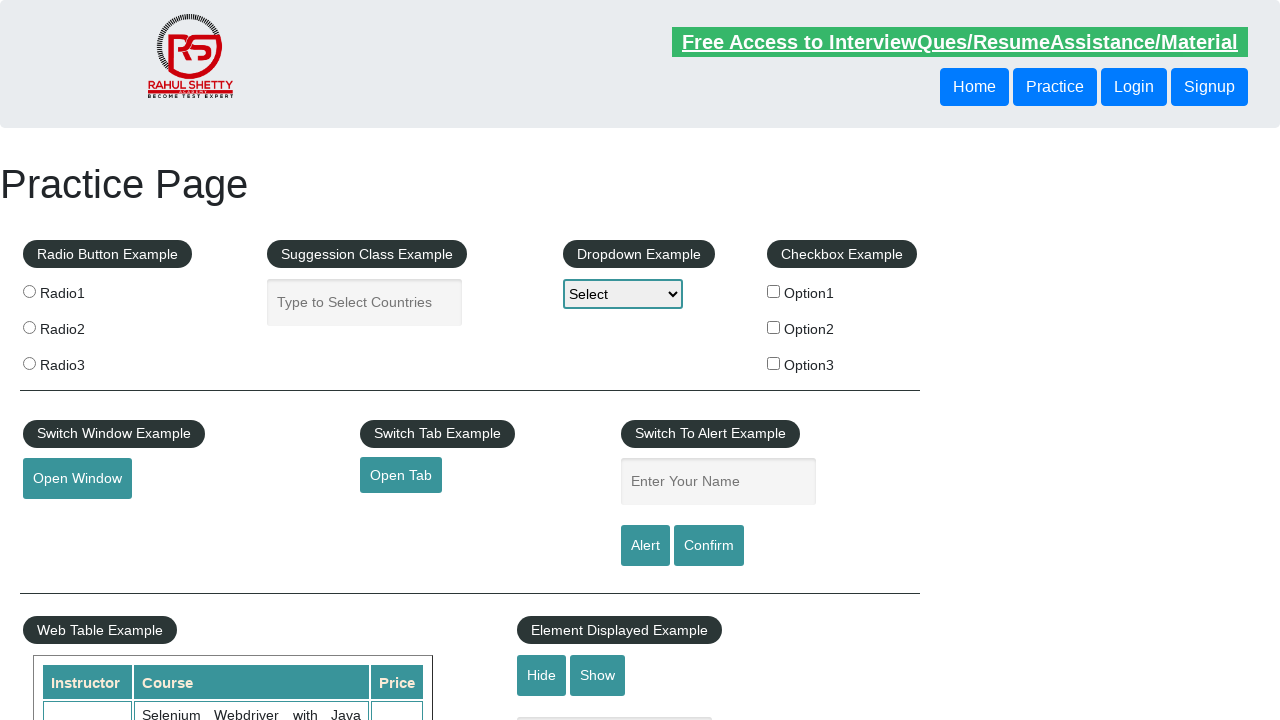

Clicked the first checkbox (checkBoxOption1) at (774, 291) on input#checkBoxOption1
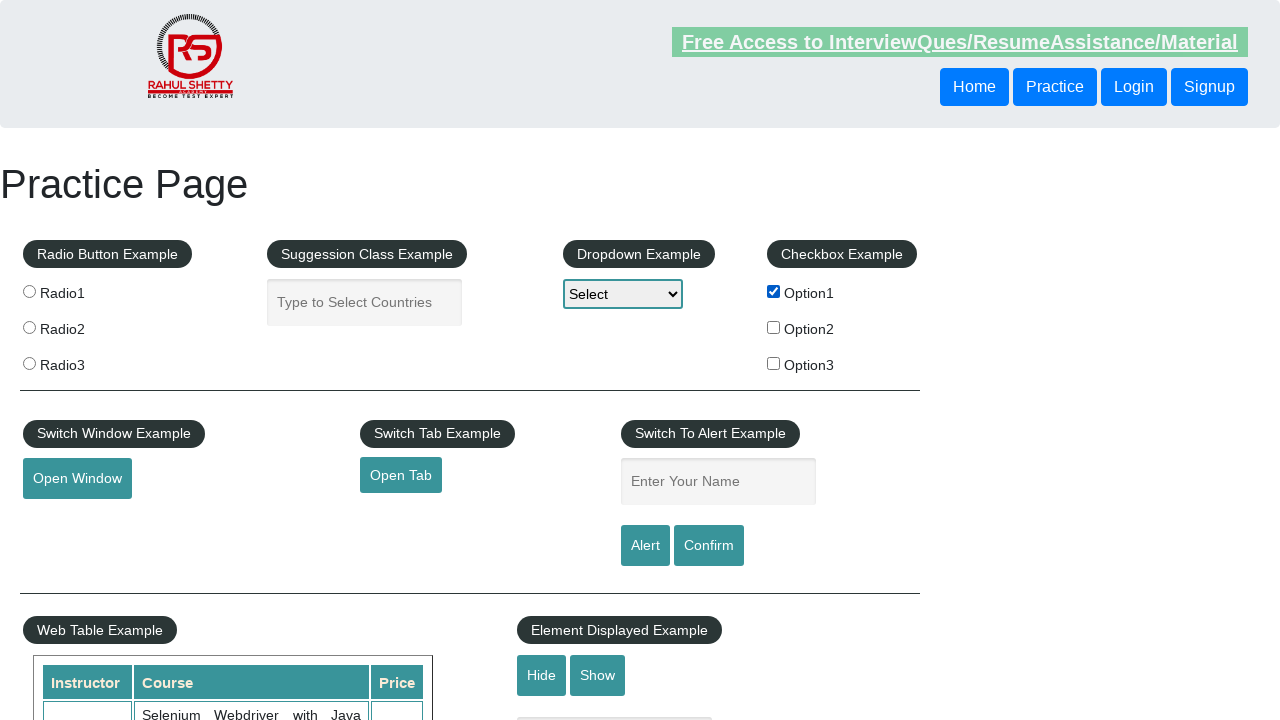

Verified that the first checkbox is now selected
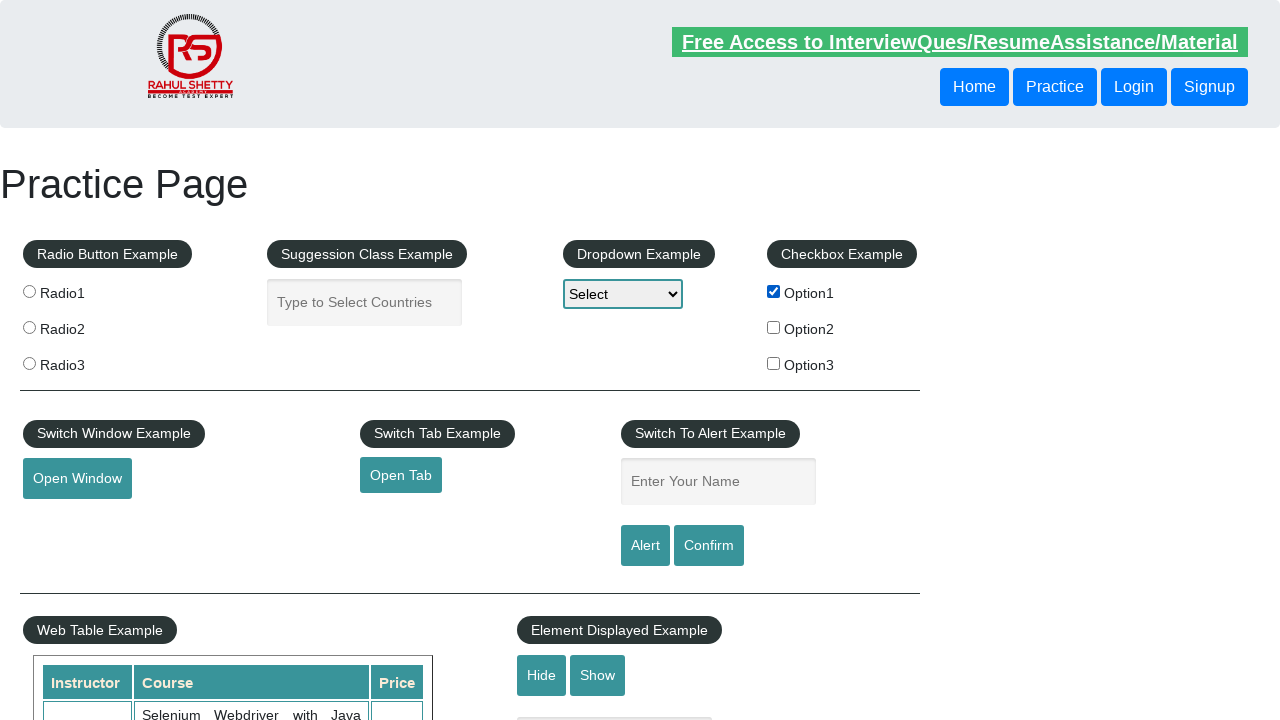

Clicked the first checkbox again to unselect it at (774, 291) on input#checkBoxOption1
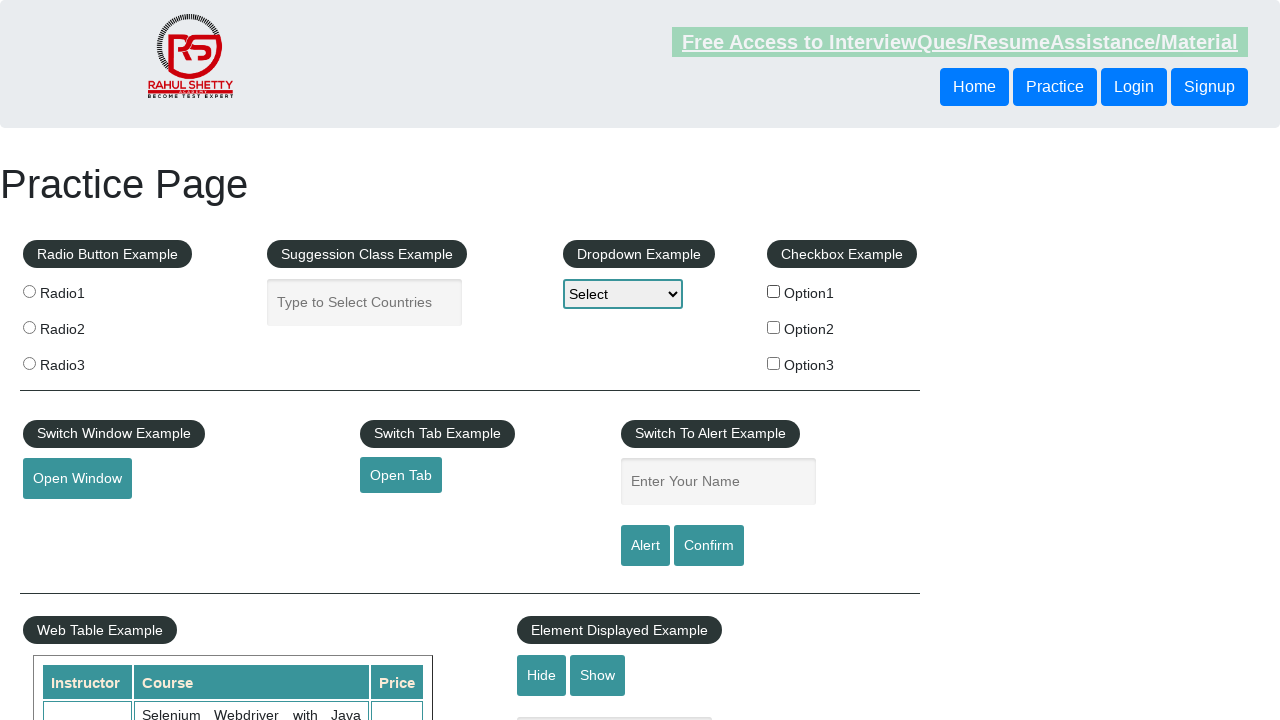

Verified that the first checkbox is now unselected
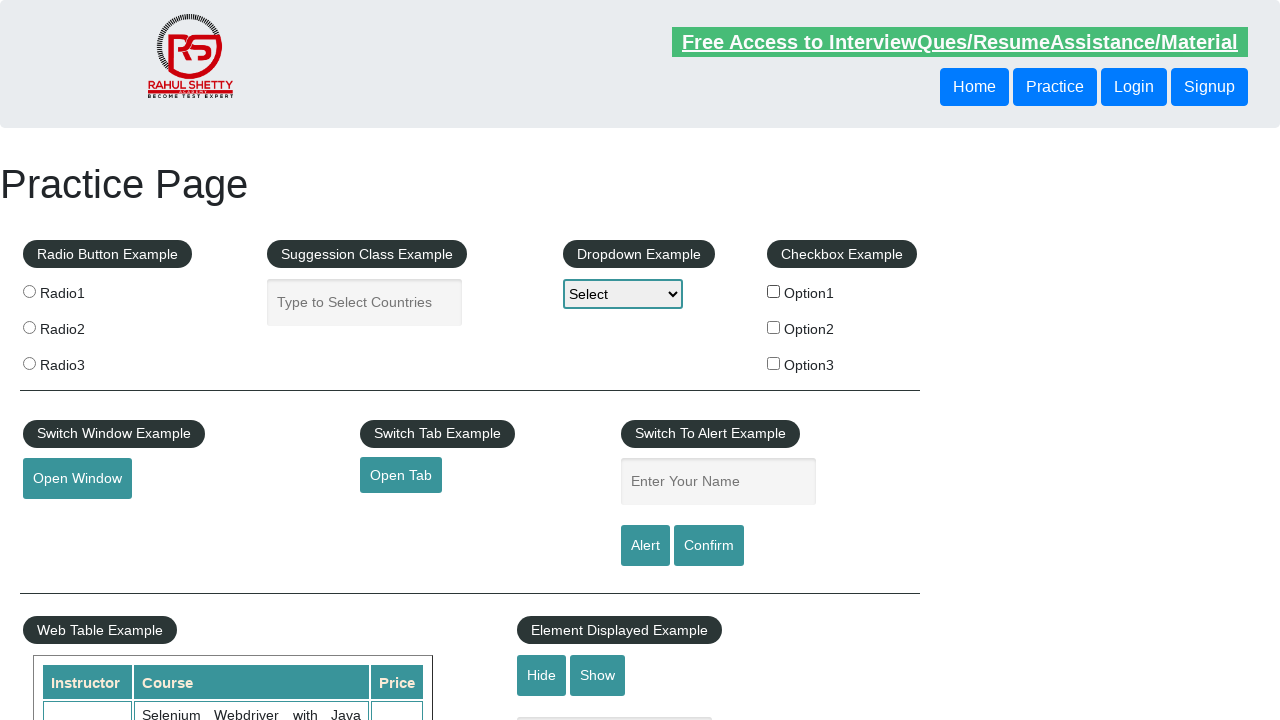

Counted total checkboxes on page: 3
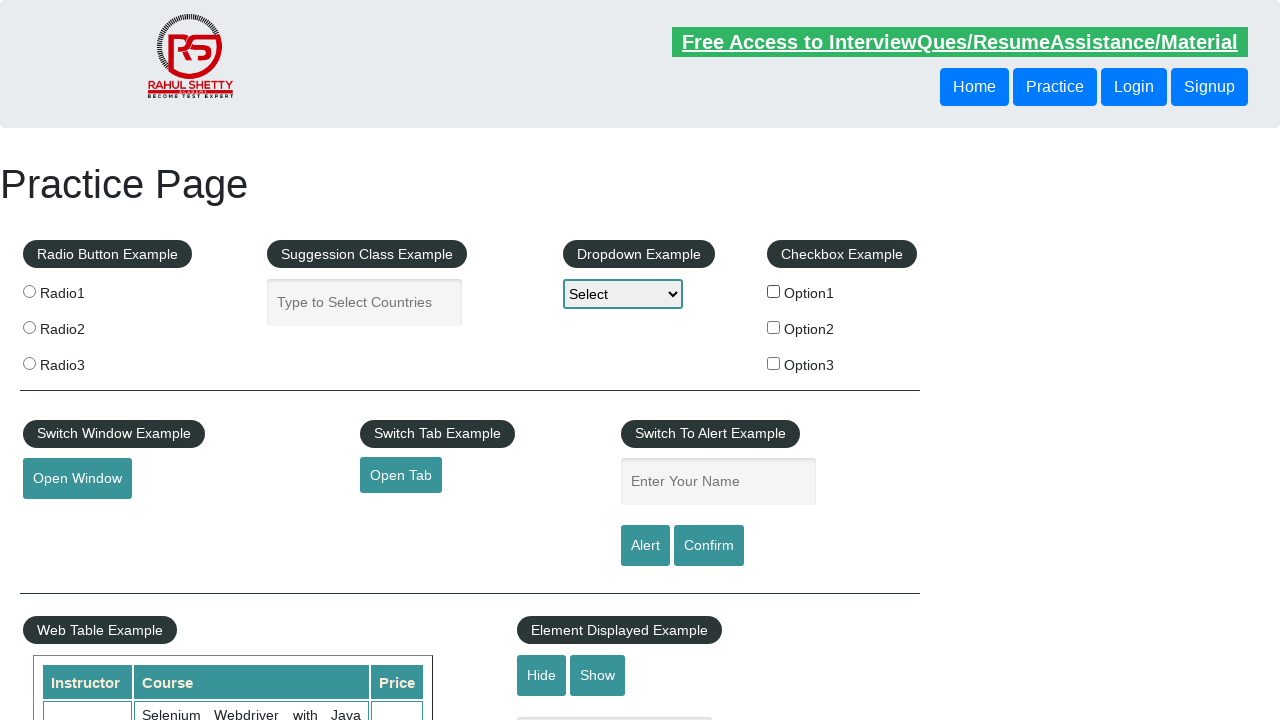

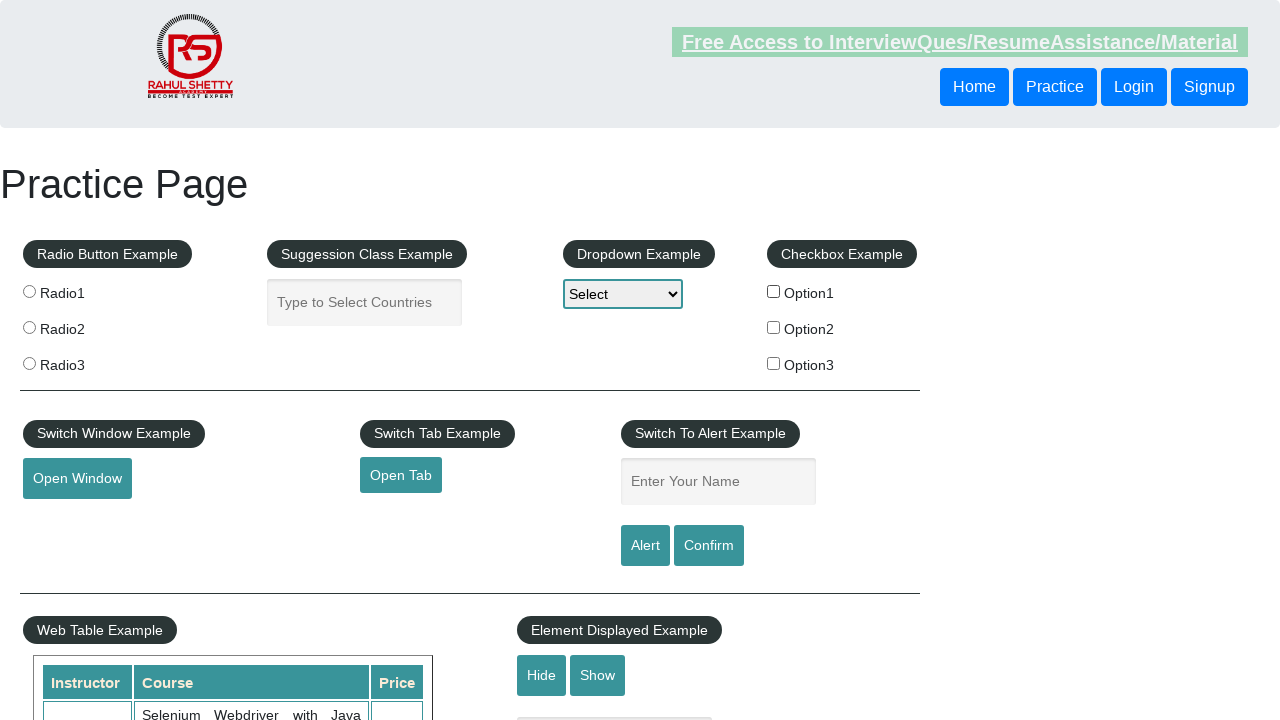